Tests the text input field functionality by filling it with a string and verifying the value is correctly displayed.

Starting URL: https://practice.expandtesting.com/inputs

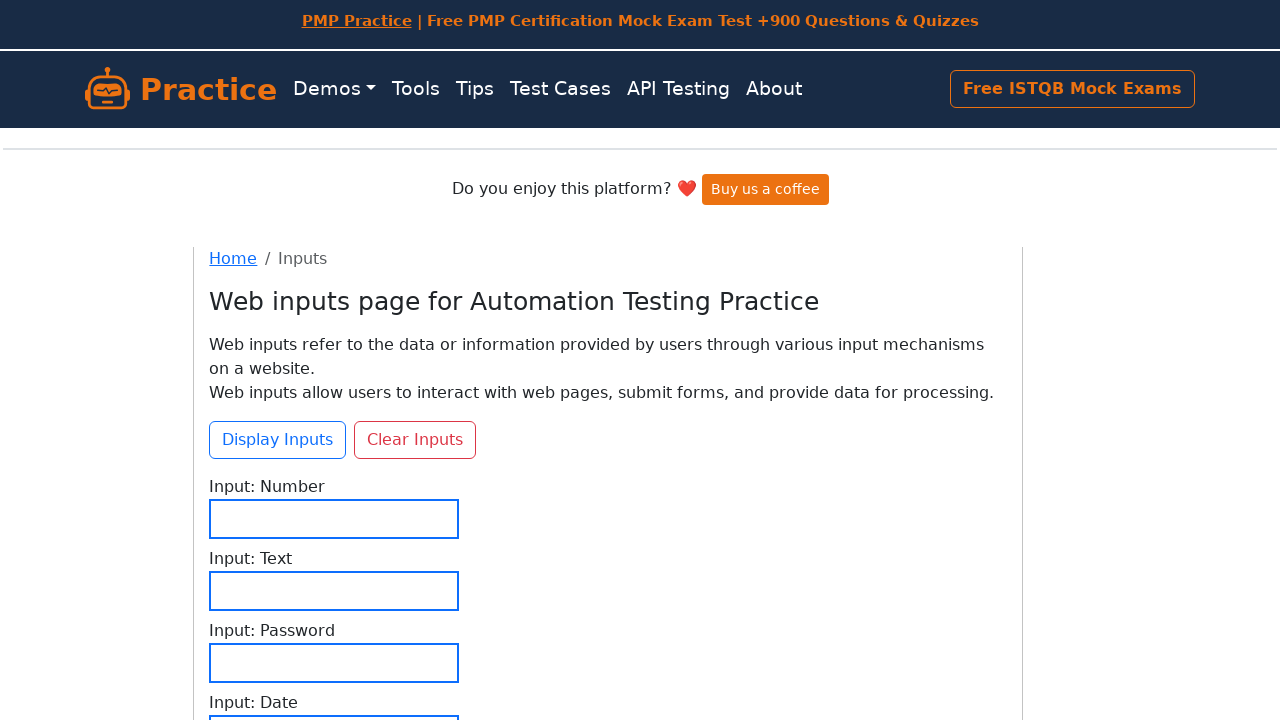

Located the text input field labeled 'Input: Text'
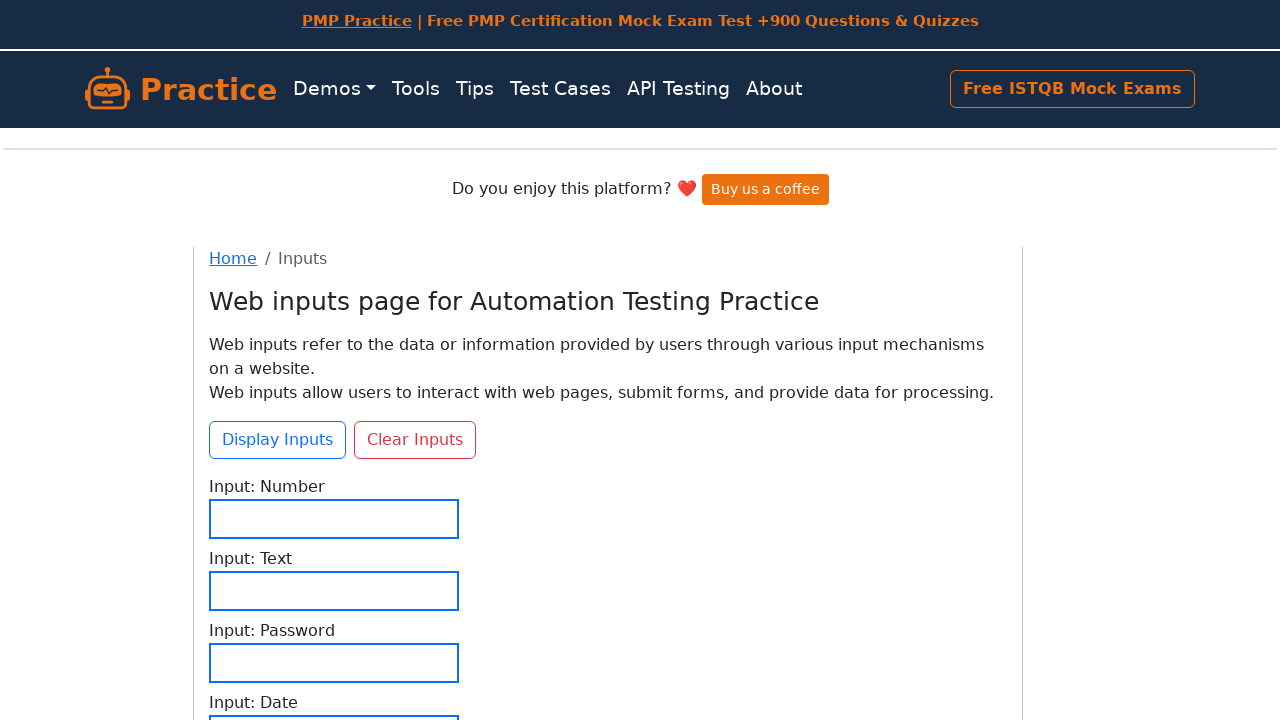

Filled the text input field with 'Hello' on internal:label="Input: Text"i
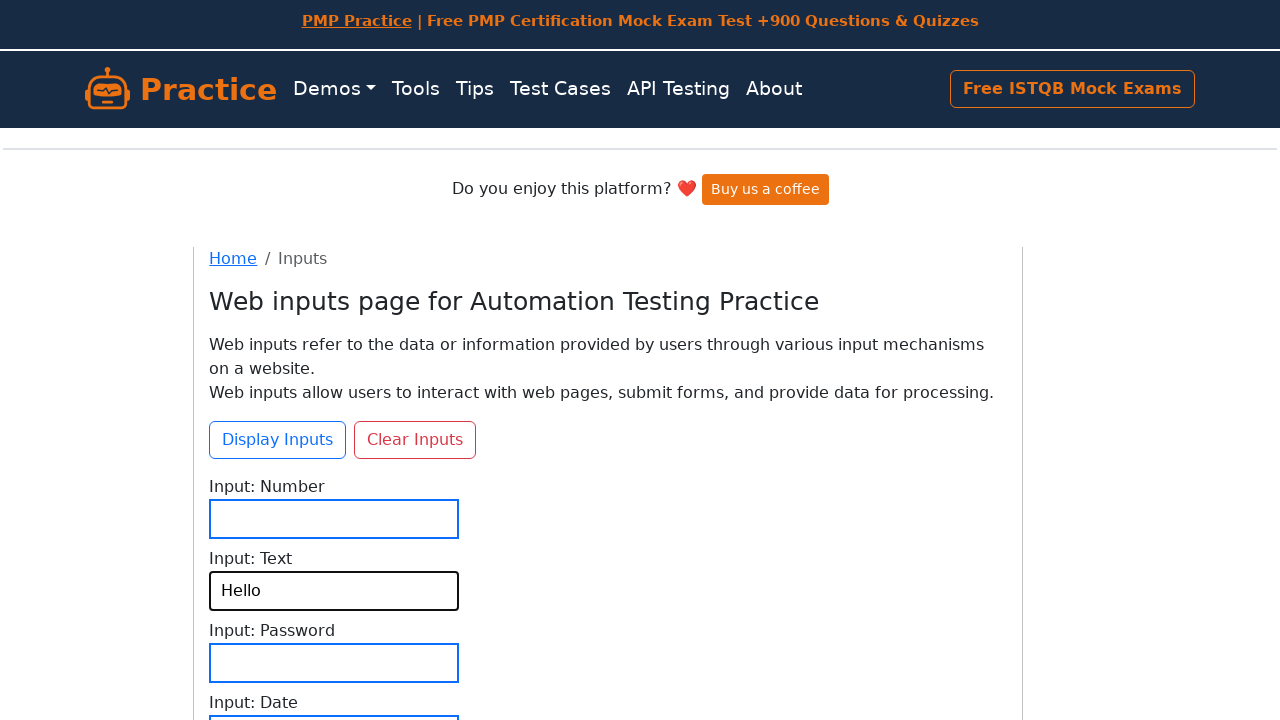

Verified that the text input field contains the expected value 'Hello'
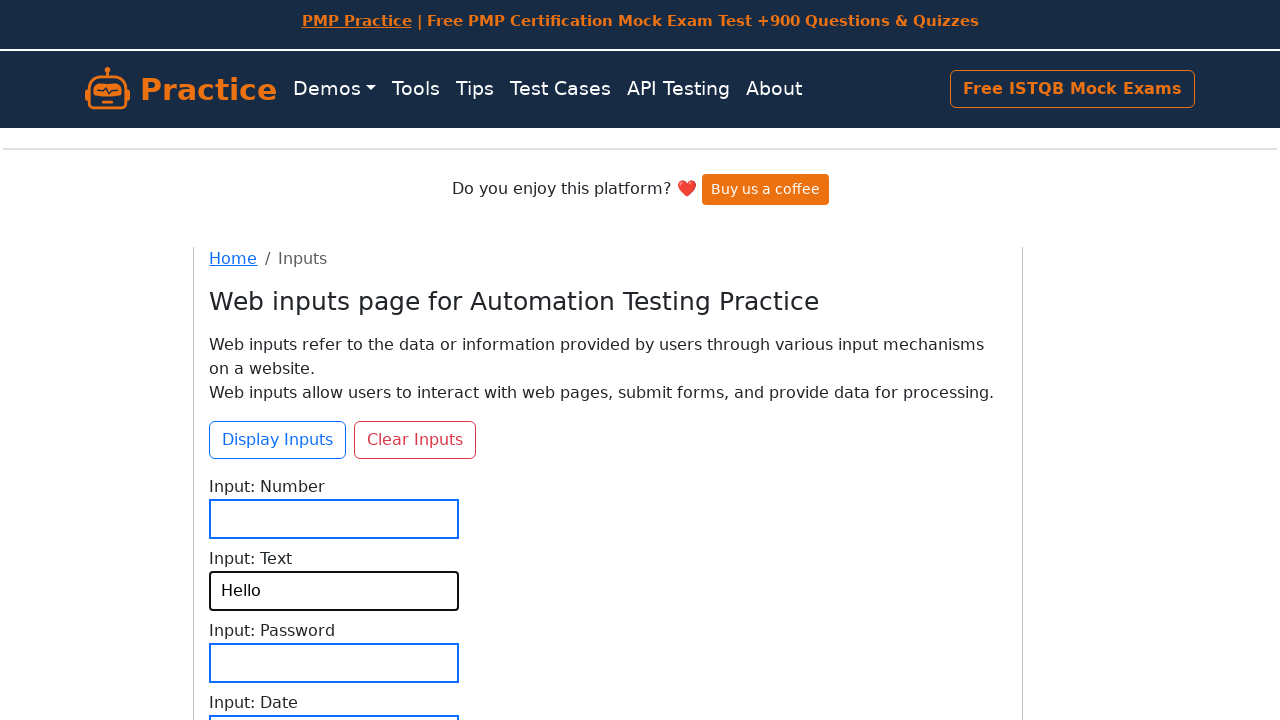

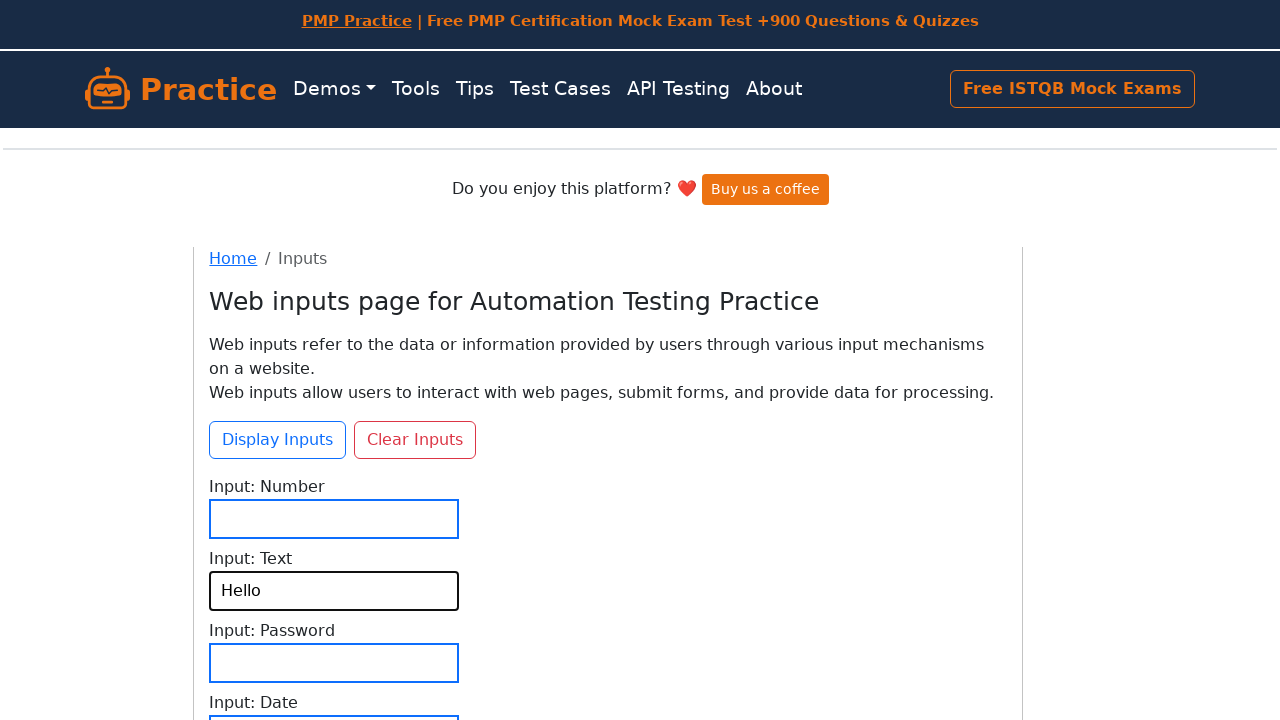